Tests mouse hover functionality by hovering over an avatar image and verifying that additional user information (figcaption) becomes visible.

Starting URL: http://the-internet.herokuapp.com/hovers

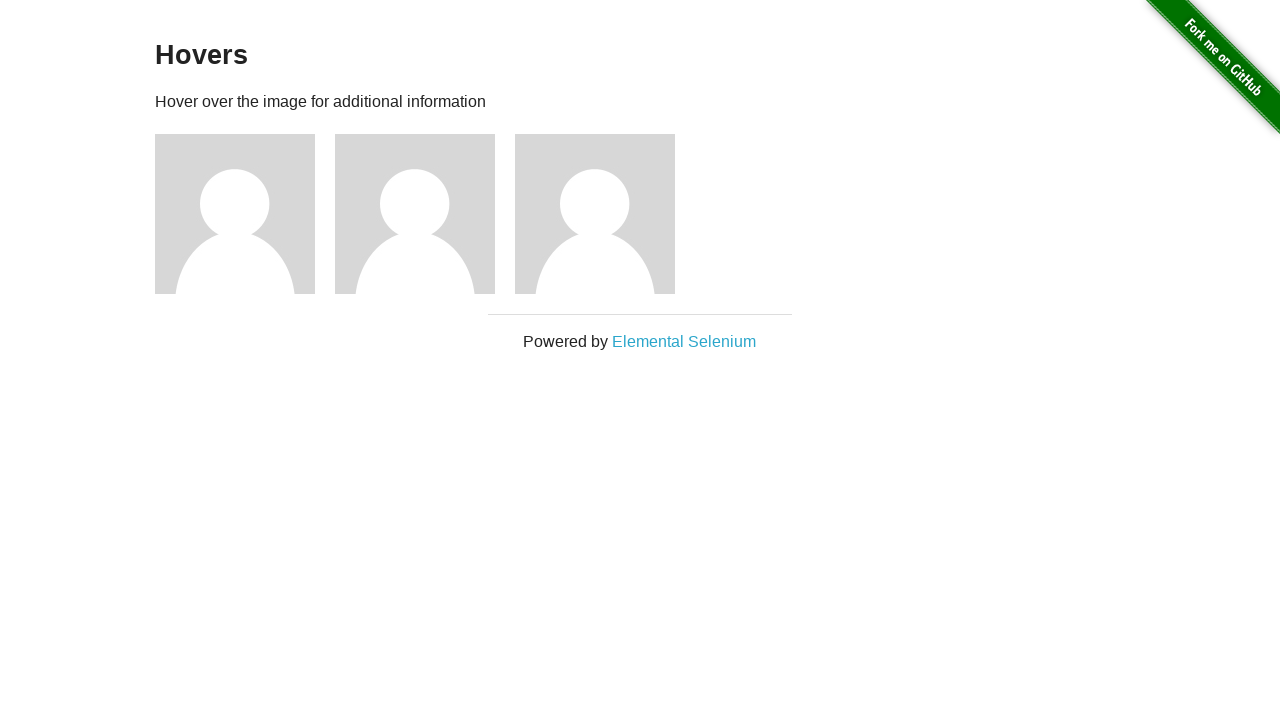

Navigated to hovers test page
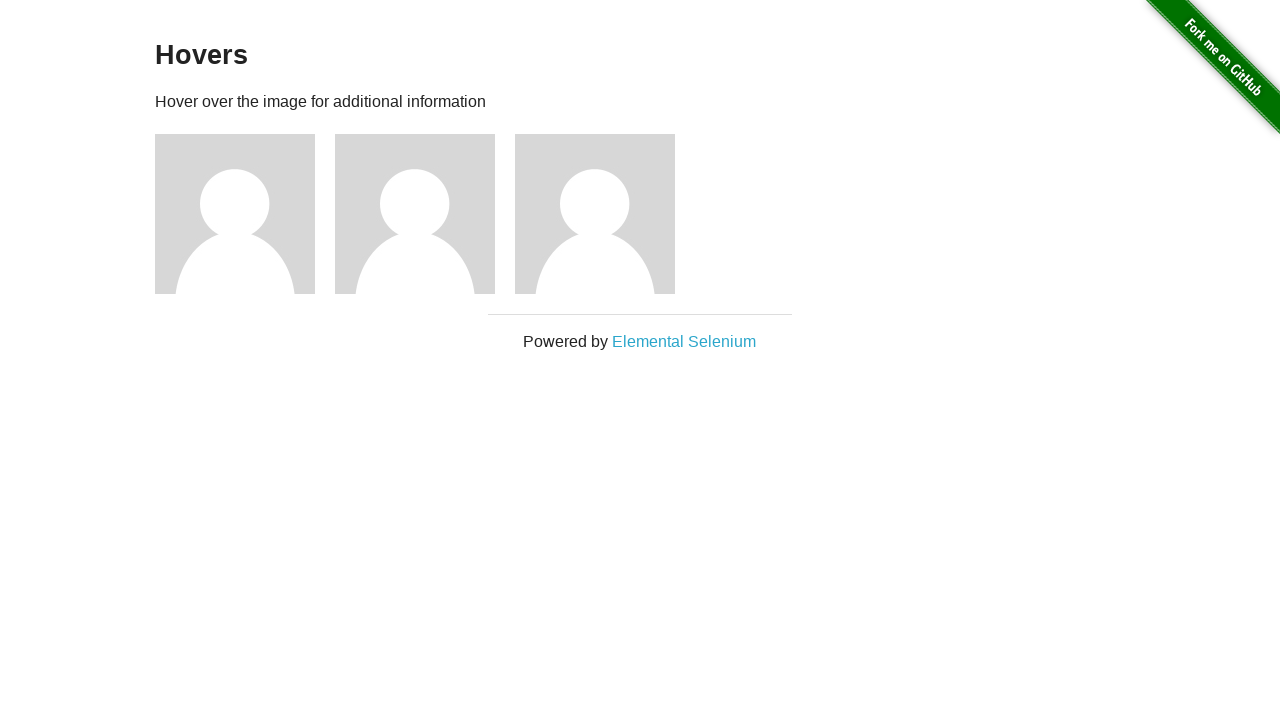

Hovered over the first avatar image at (245, 214) on .figure >> nth=0
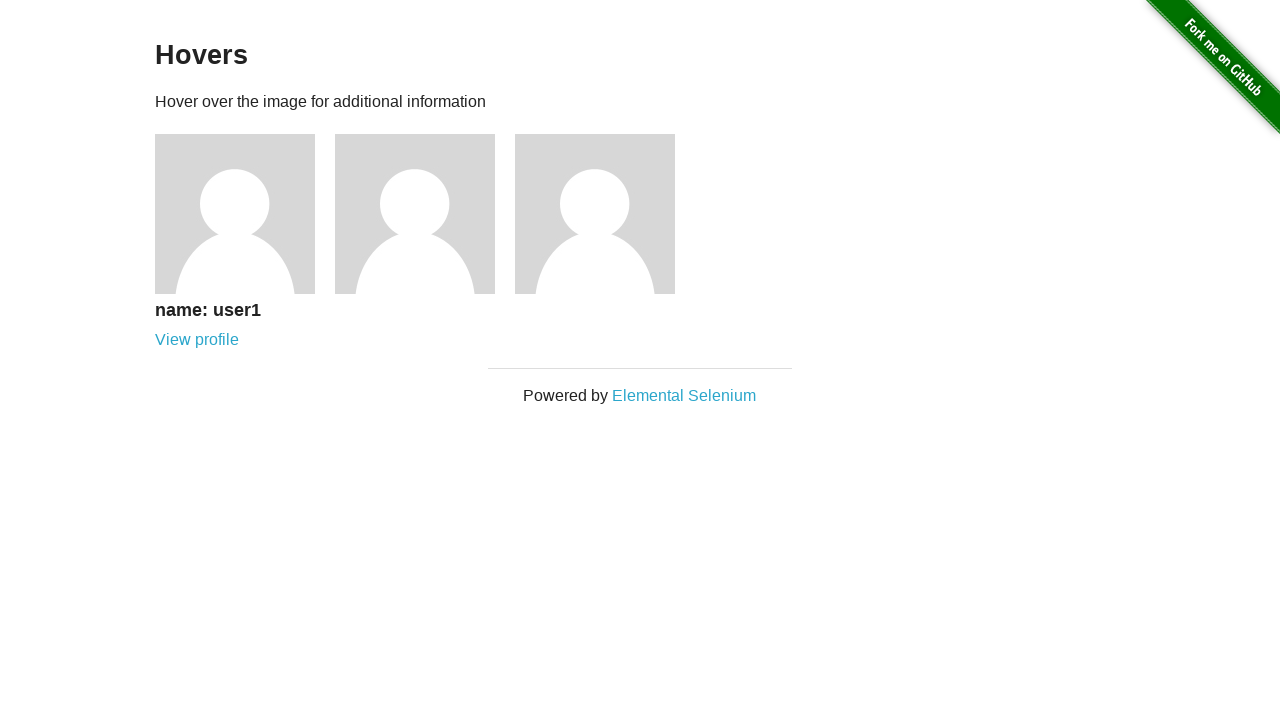

Waited for figcaption element to appear
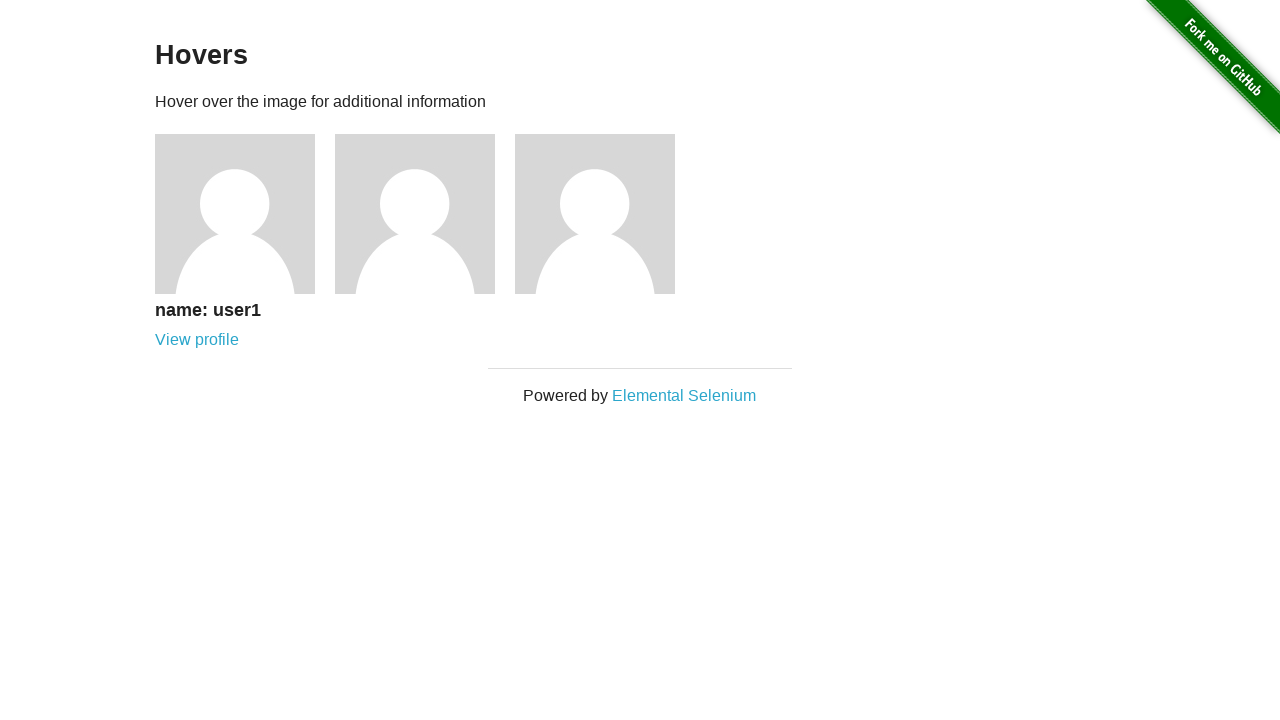

Verified that figcaption is visible after hover
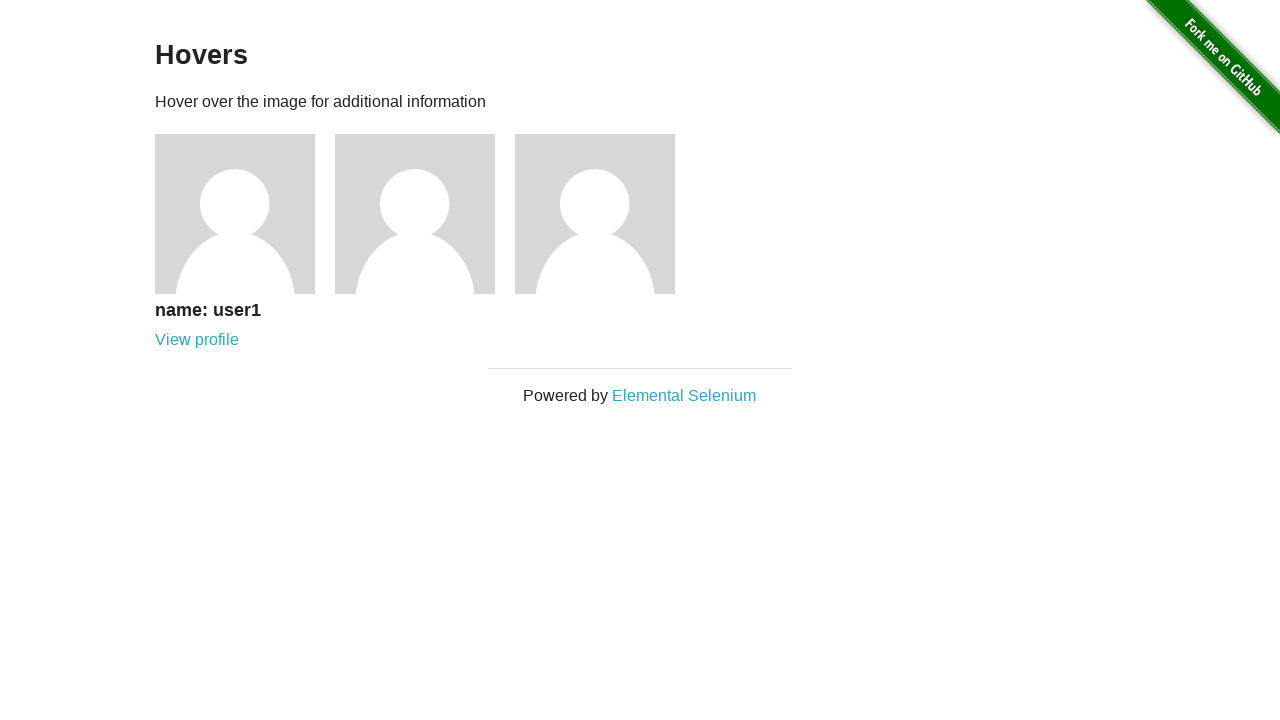

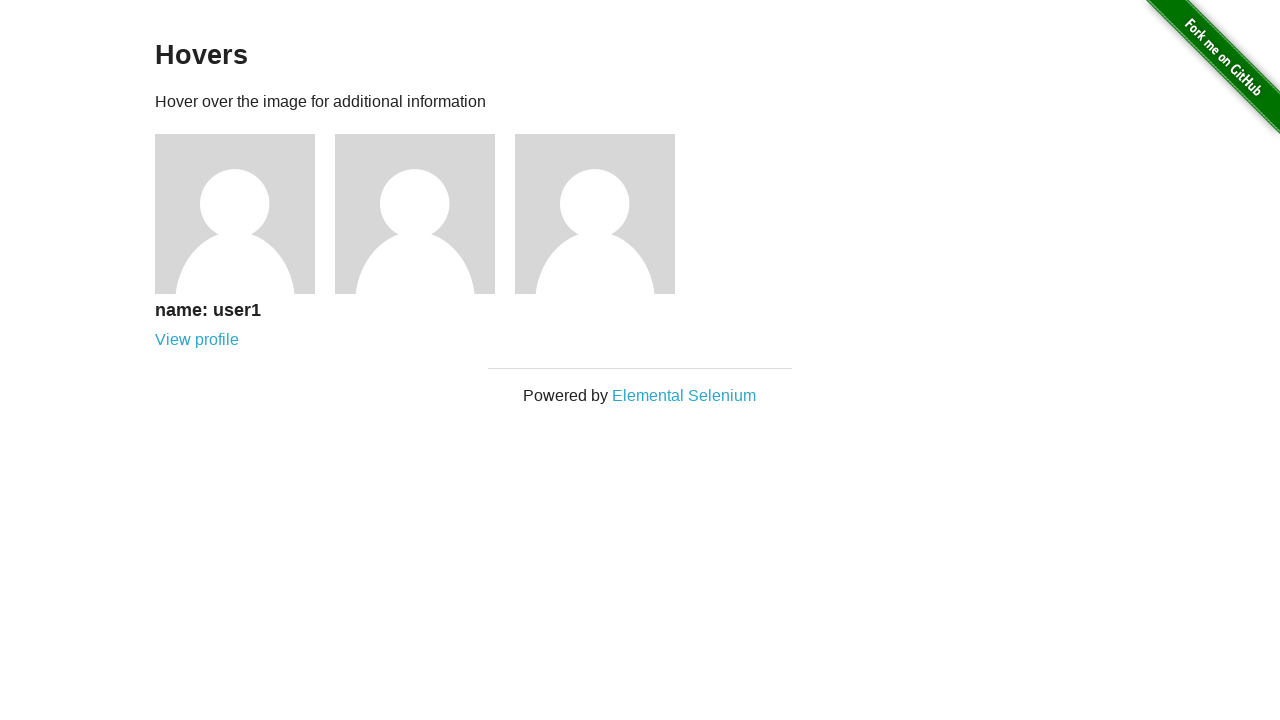